Tests window handling functionality by opening a new window message and switching between windows

Starting URL: https://demoqa.com/browser-windows

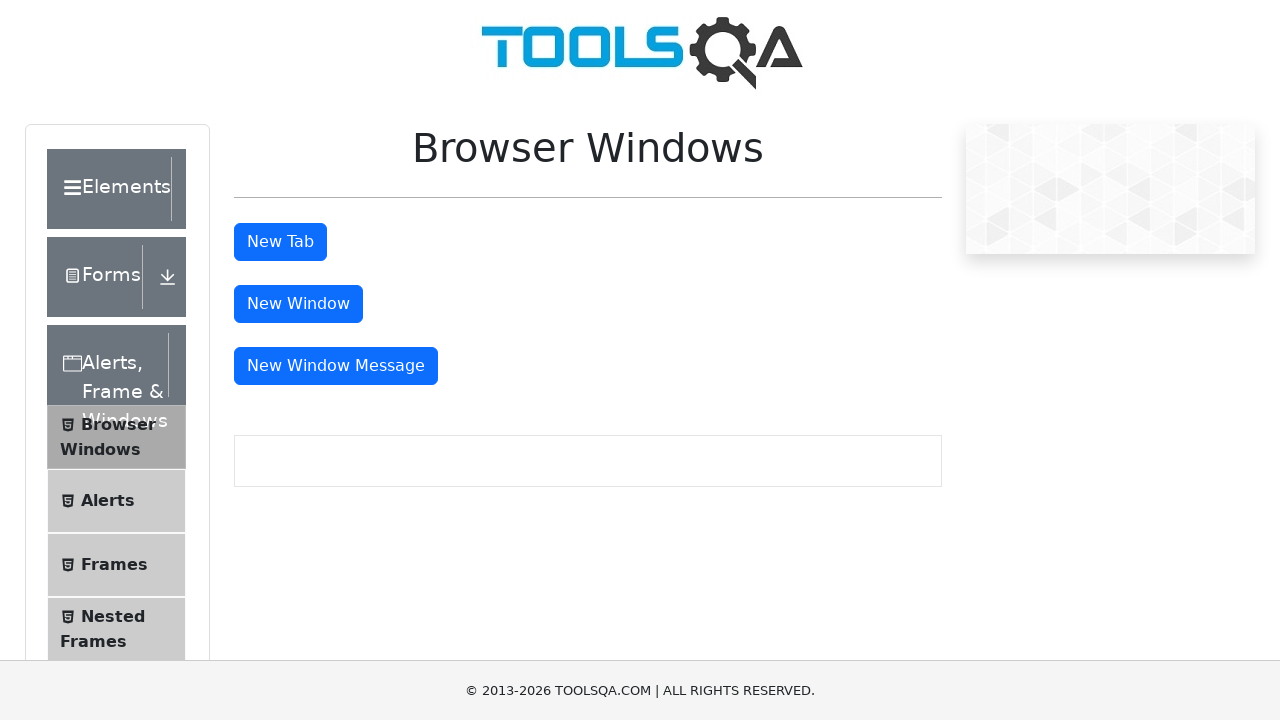

Clicked the message window button to open a new window at (336, 366) on #messageWindowButton
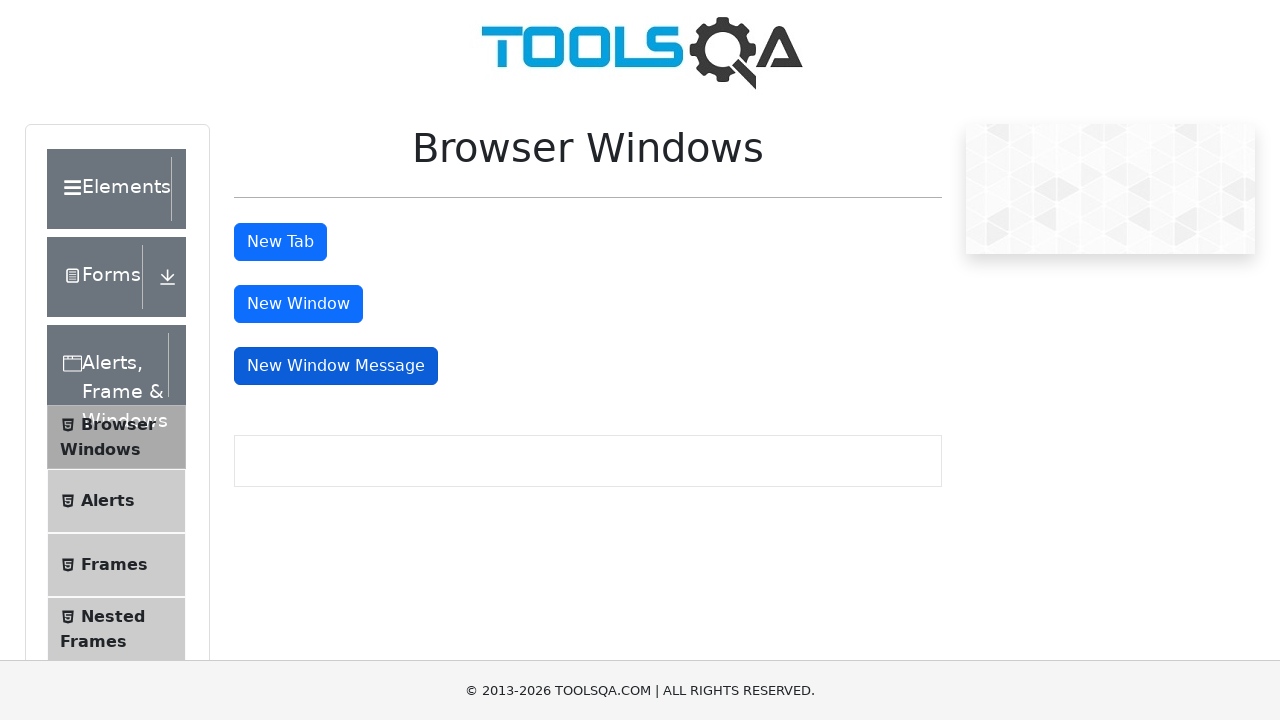

Retrieved all open pages/windows from context
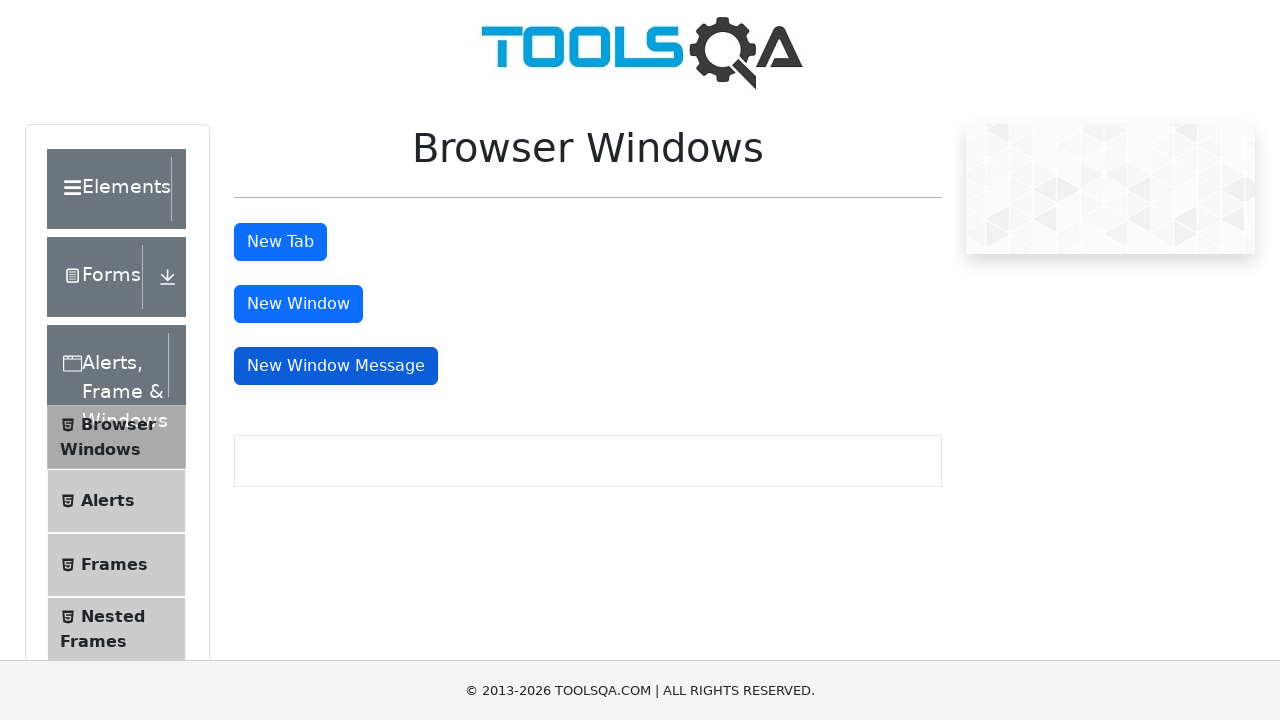

Identified newly opened window as the last page in the pages list
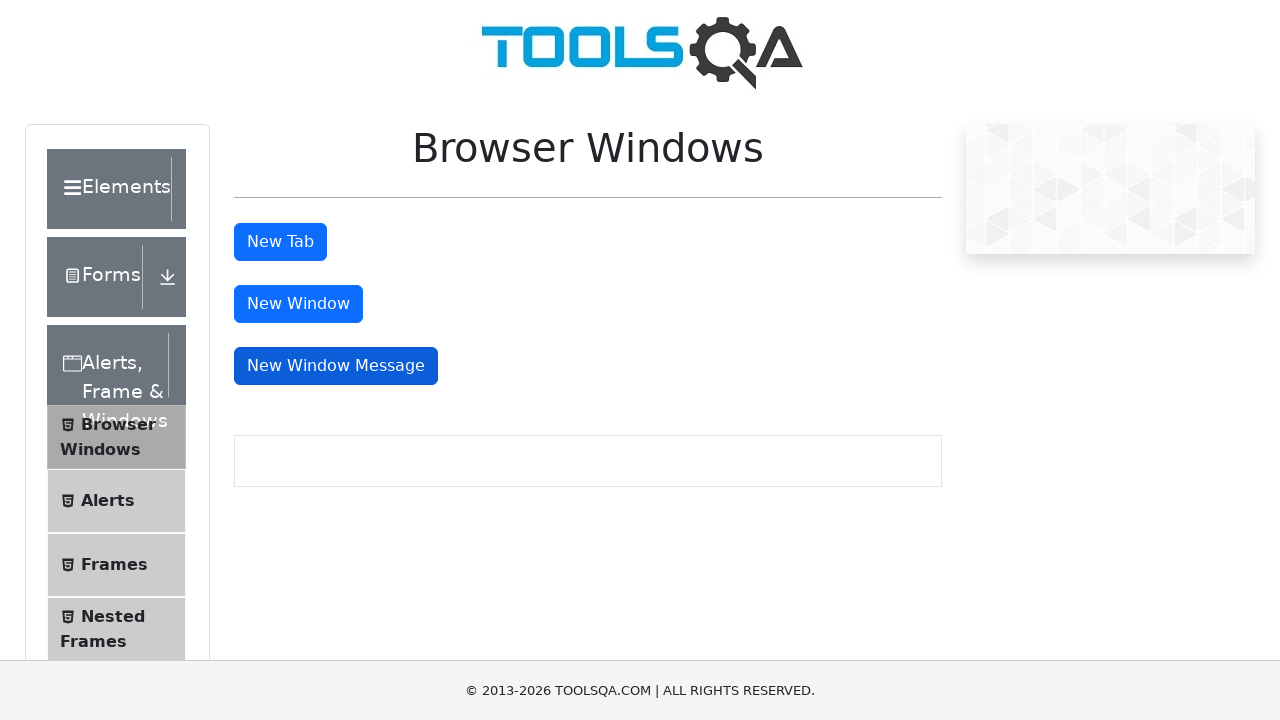

Waited for the new window to fully load
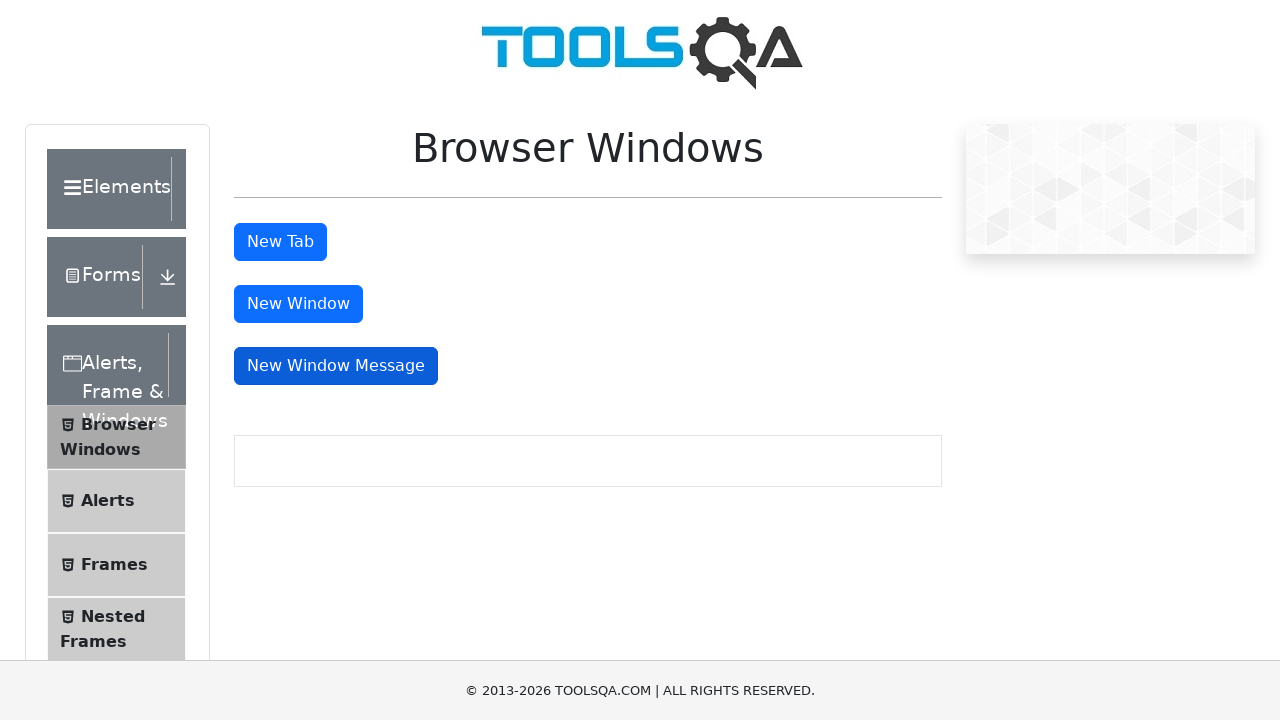

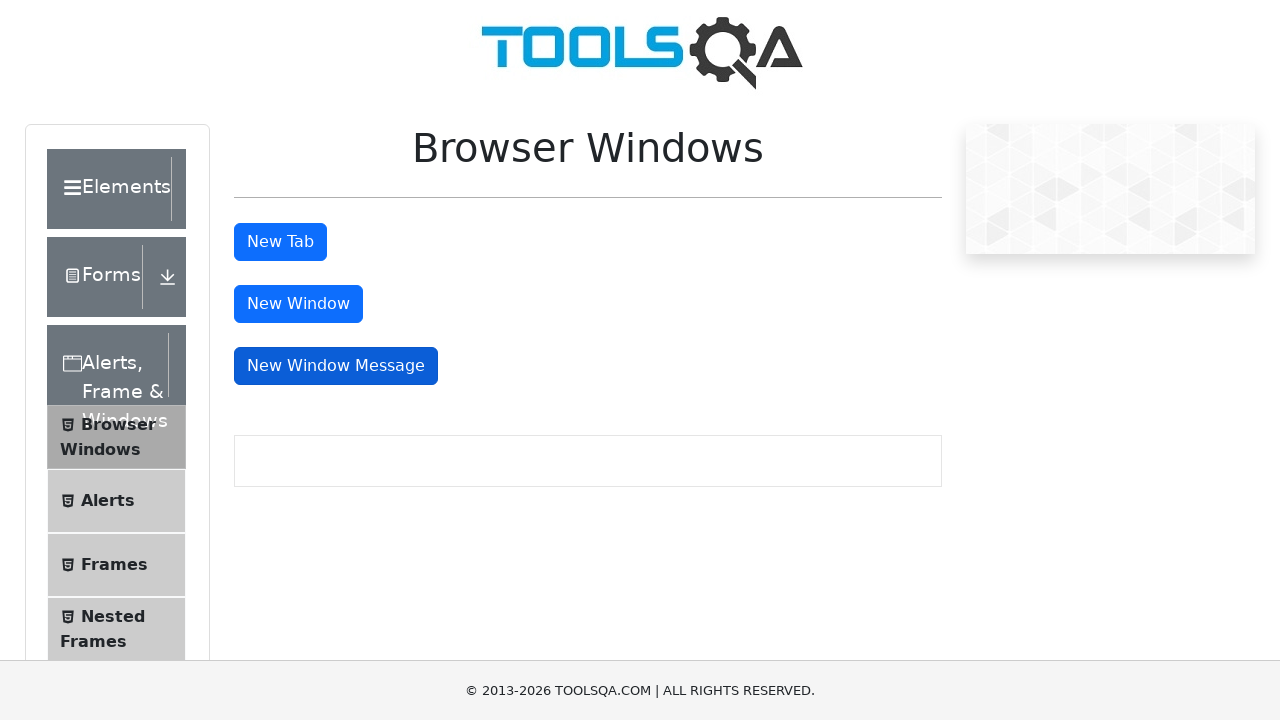